Tests a speech recognition interface by clicking the "Start Listening" button and verifying that the output element becomes available for displaying transcribed text.

Starting URL: https://allorizenproject1.netlify.app/

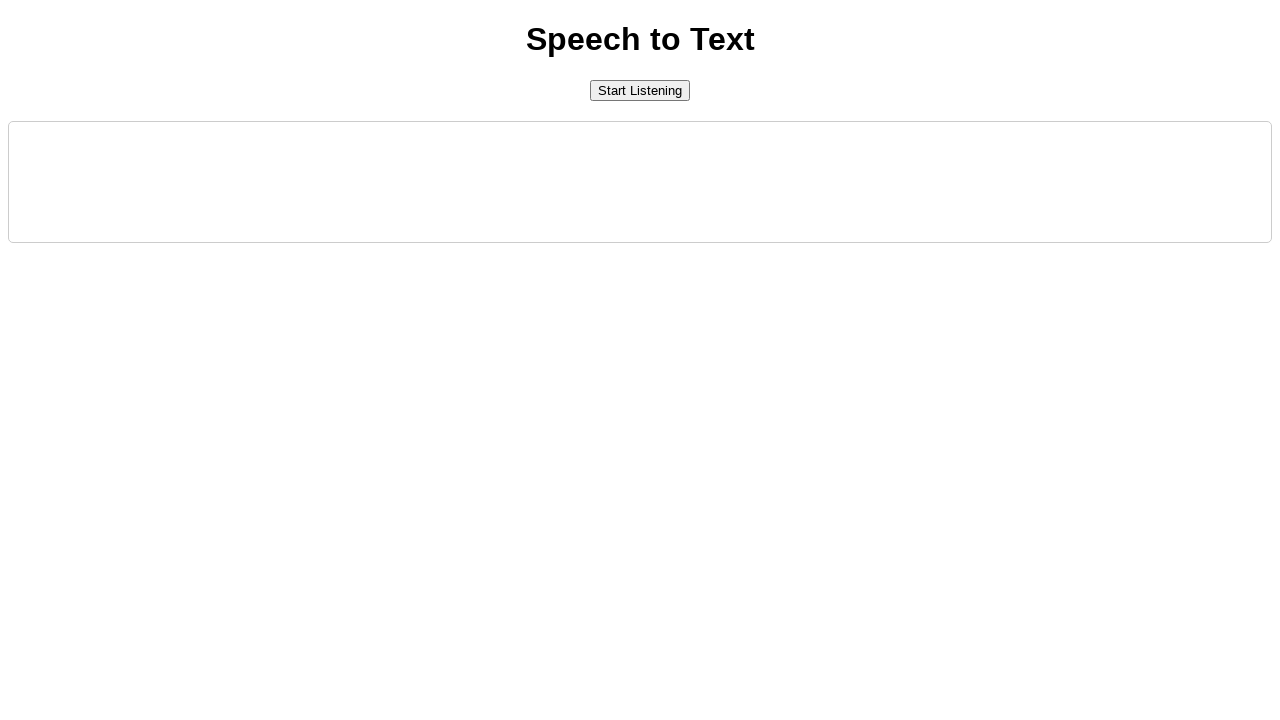

Page fully loaded and network idle
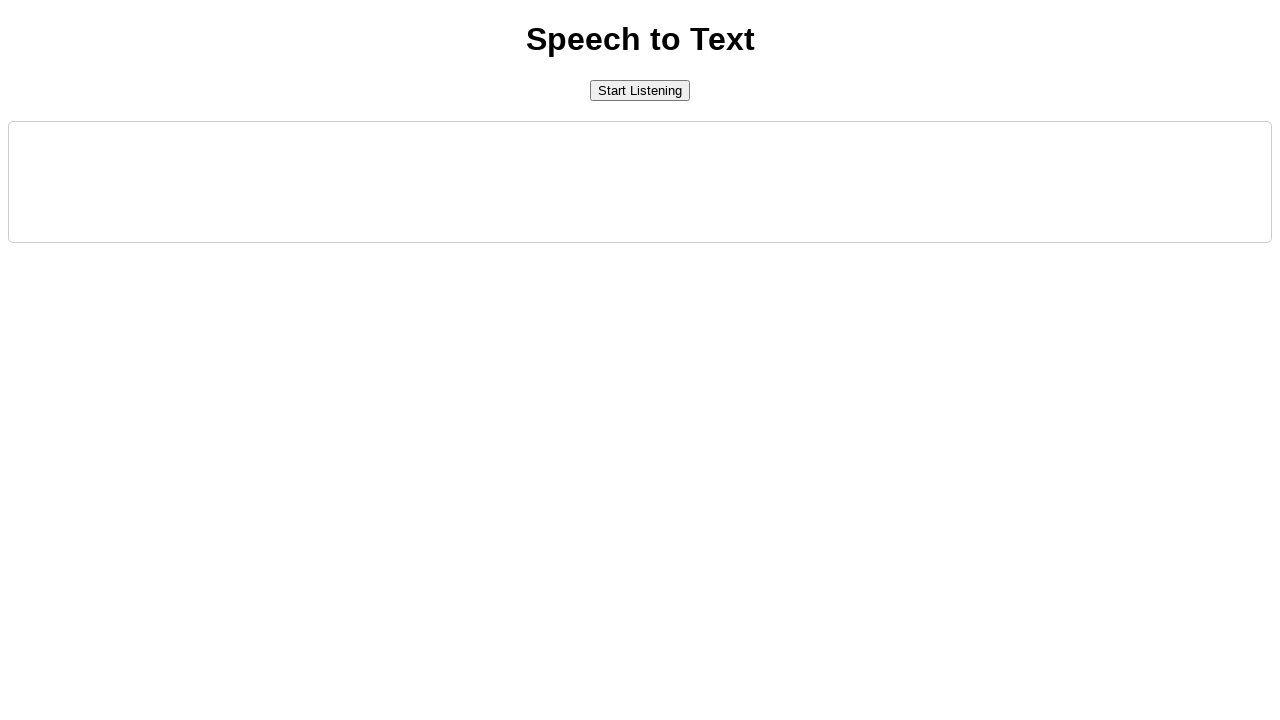

Clicked 'Start Listening' button to initiate speech recognition at (640, 90) on xpath=//button[text()='Start Listening']
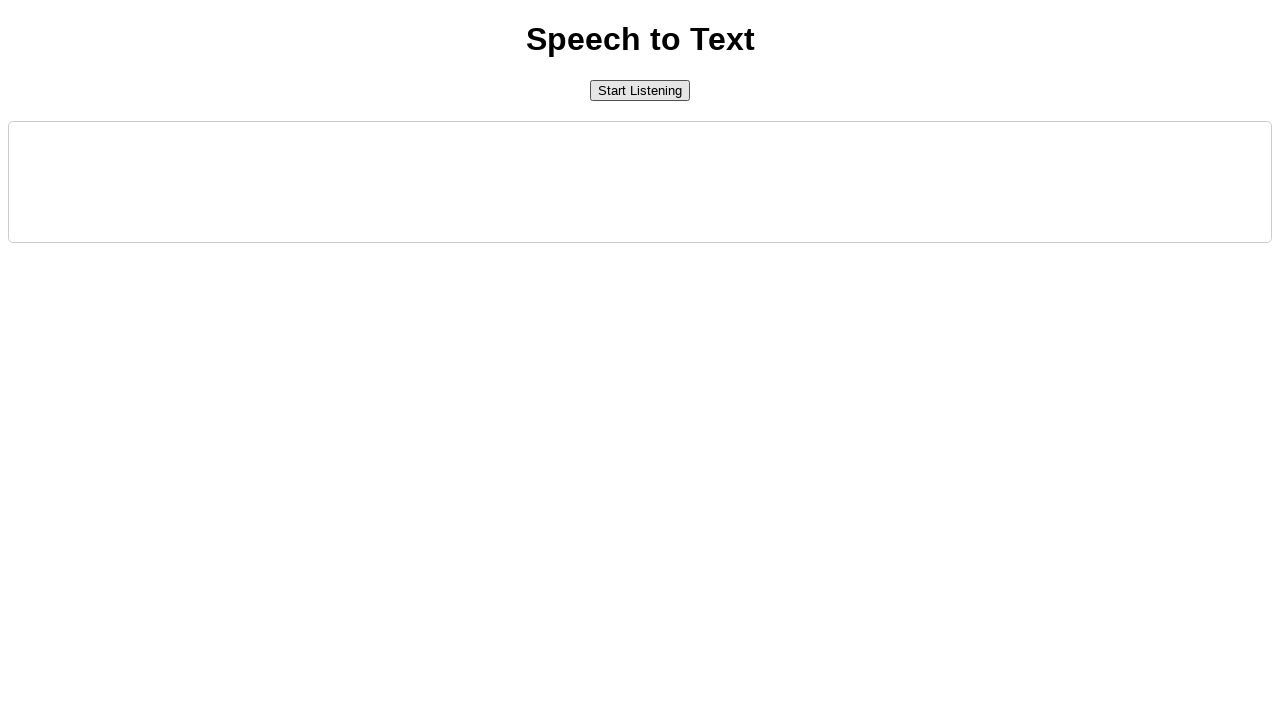

Output element became available, confirming speech recognition interface is ready
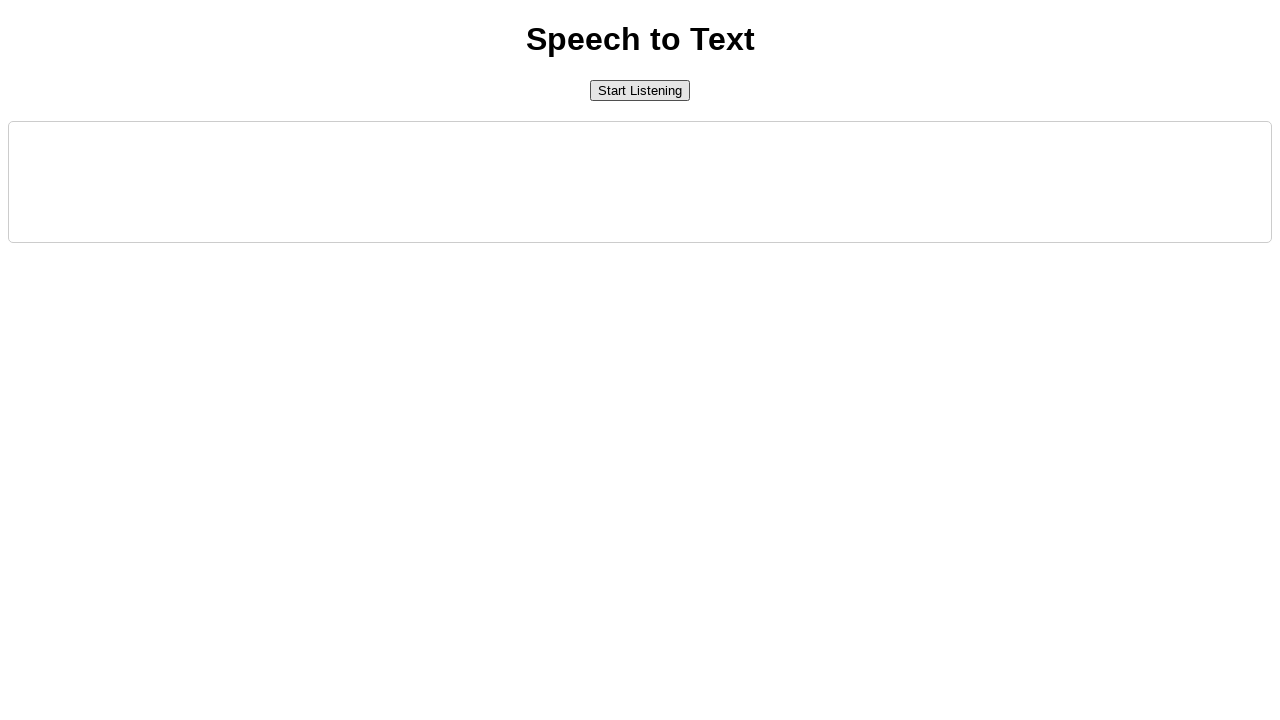

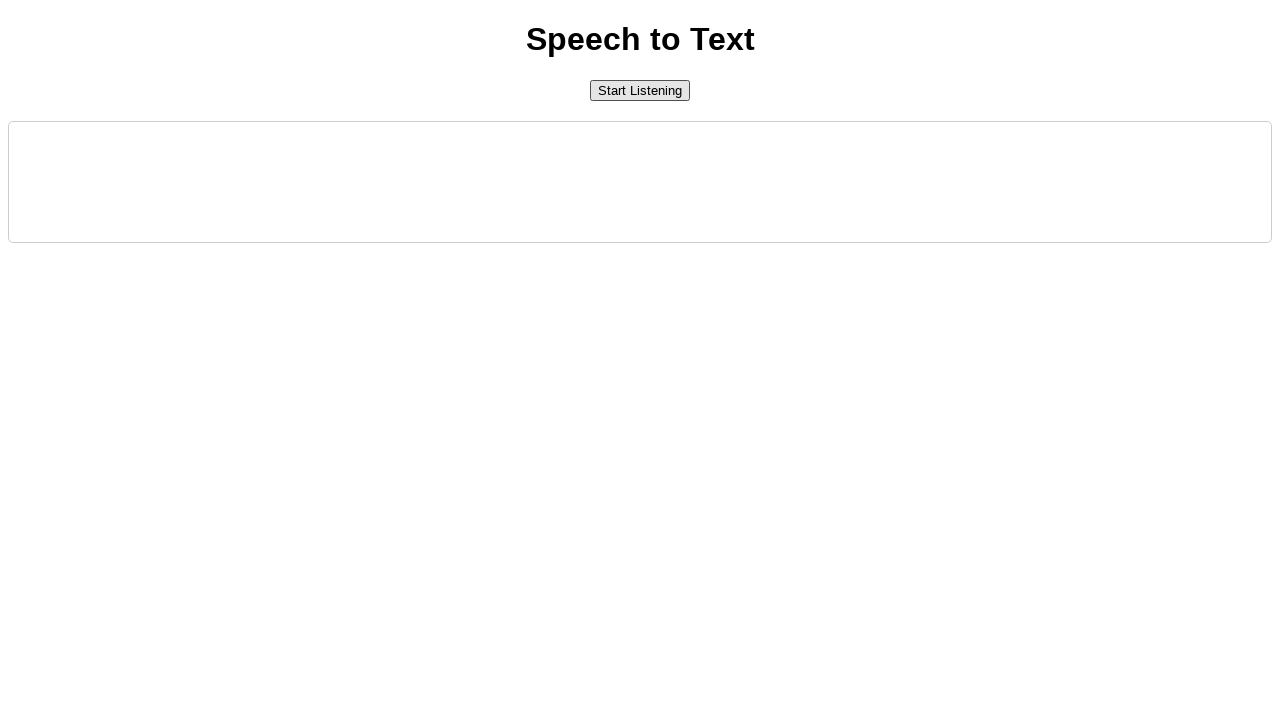